Tests the W3Schools JavaScript prompt demo by switching to the iframe containing the example and clicking the "Try it" button

Starting URL: https://www.w3schools.com/js/tryit.asp?filename=tryjs_prompt

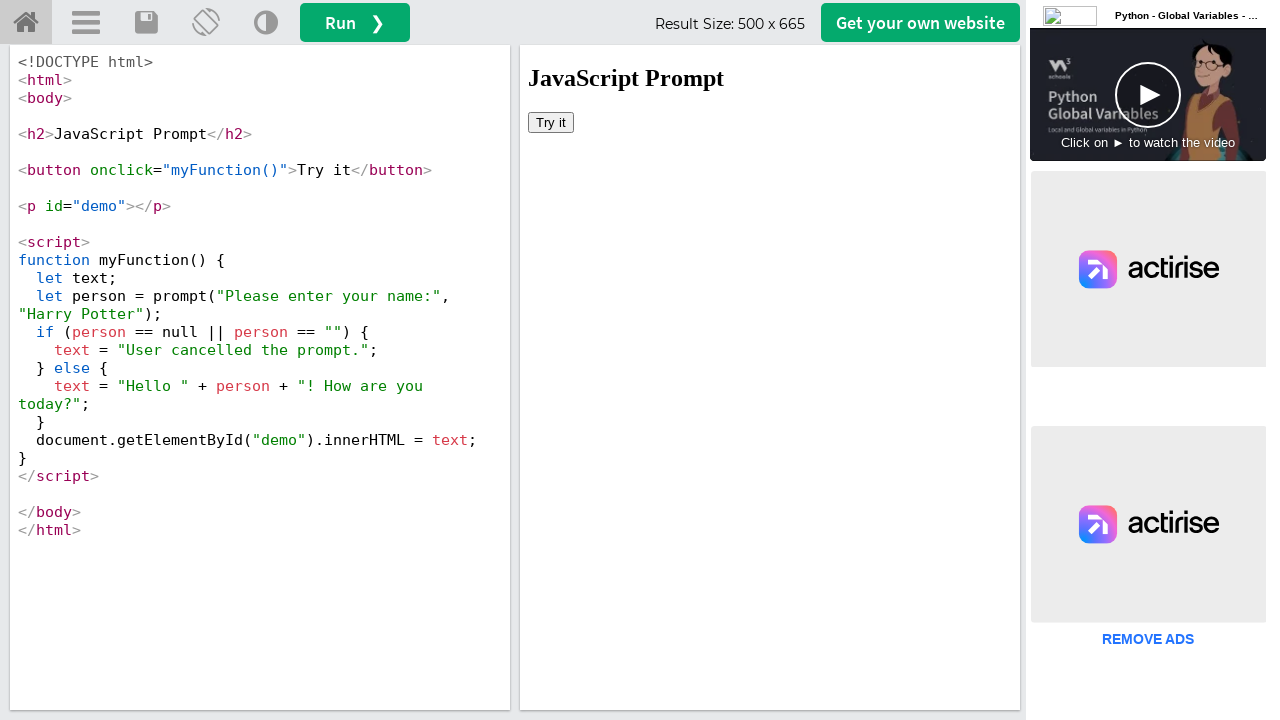

Located iframe with ID 'iframeResult' containing the JavaScript prompt demo
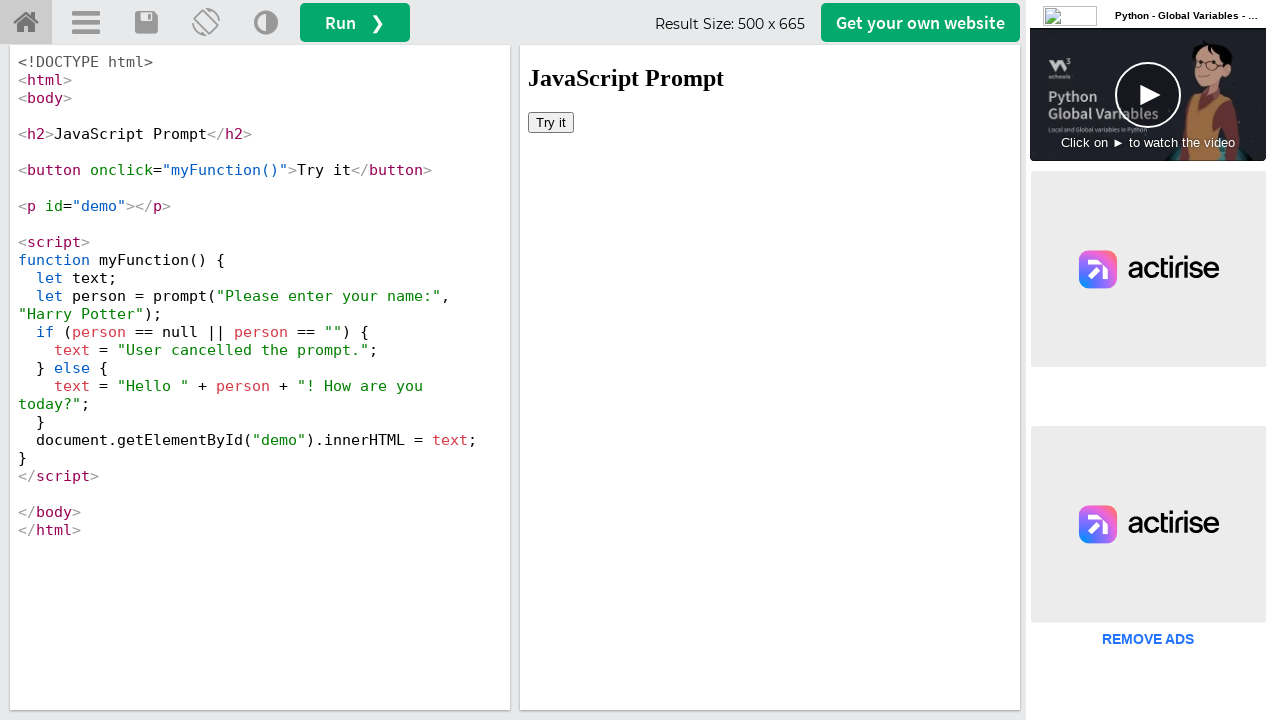

Clicked the 'Try it' button inside the iframe at (551, 122) on #iframeResult >> internal:control=enter-frame >> button:text('Try it')
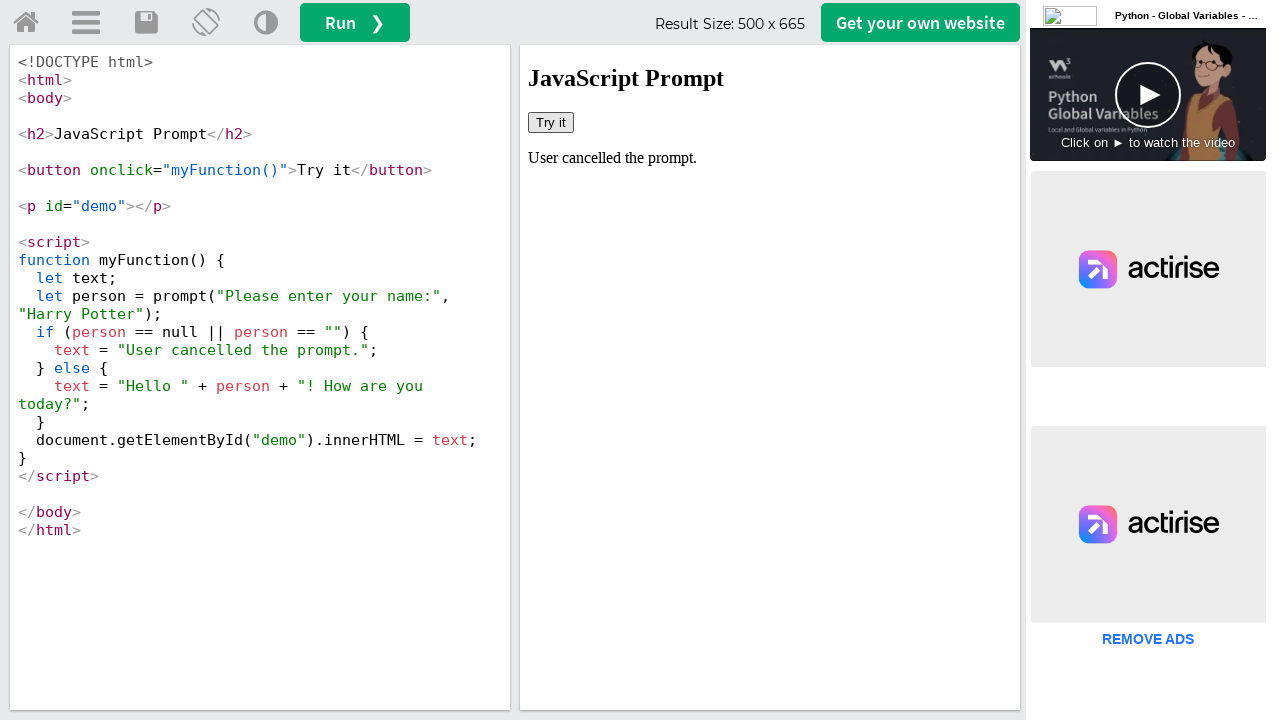

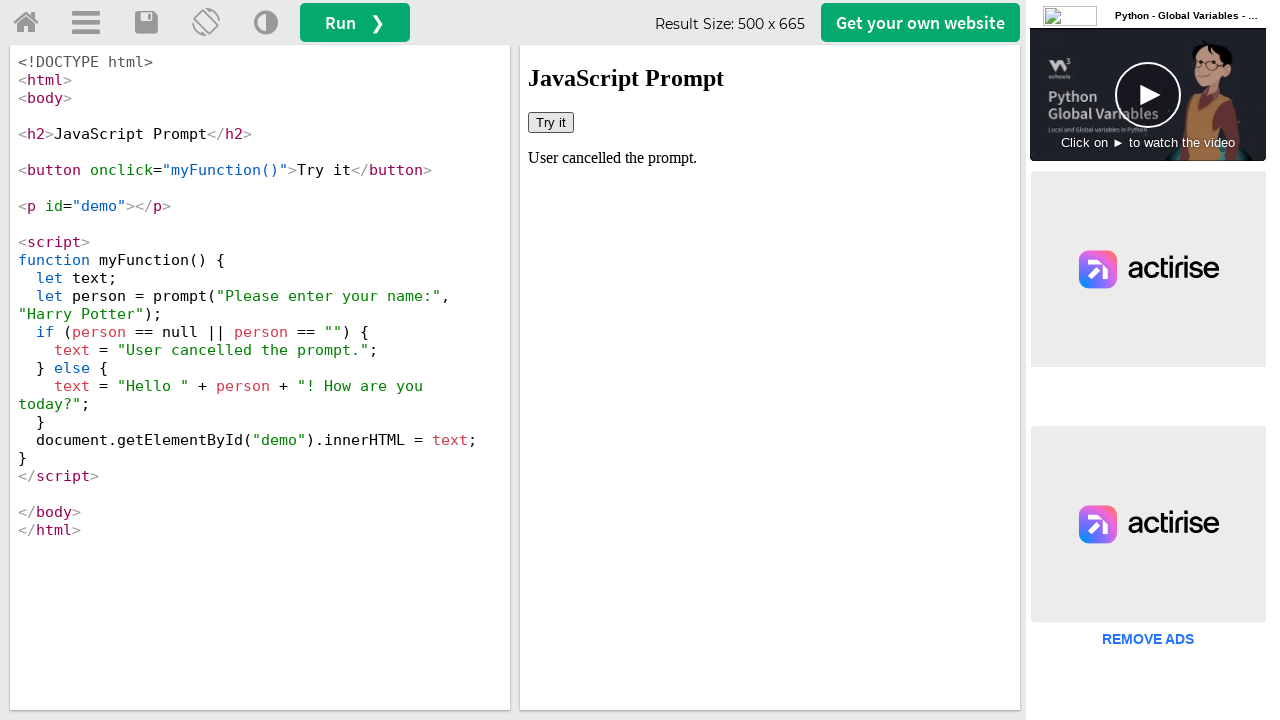